Tests clearing the complete state of all items by checking then unchecking toggle all

Starting URL: https://demo.playwright.dev/todomvc

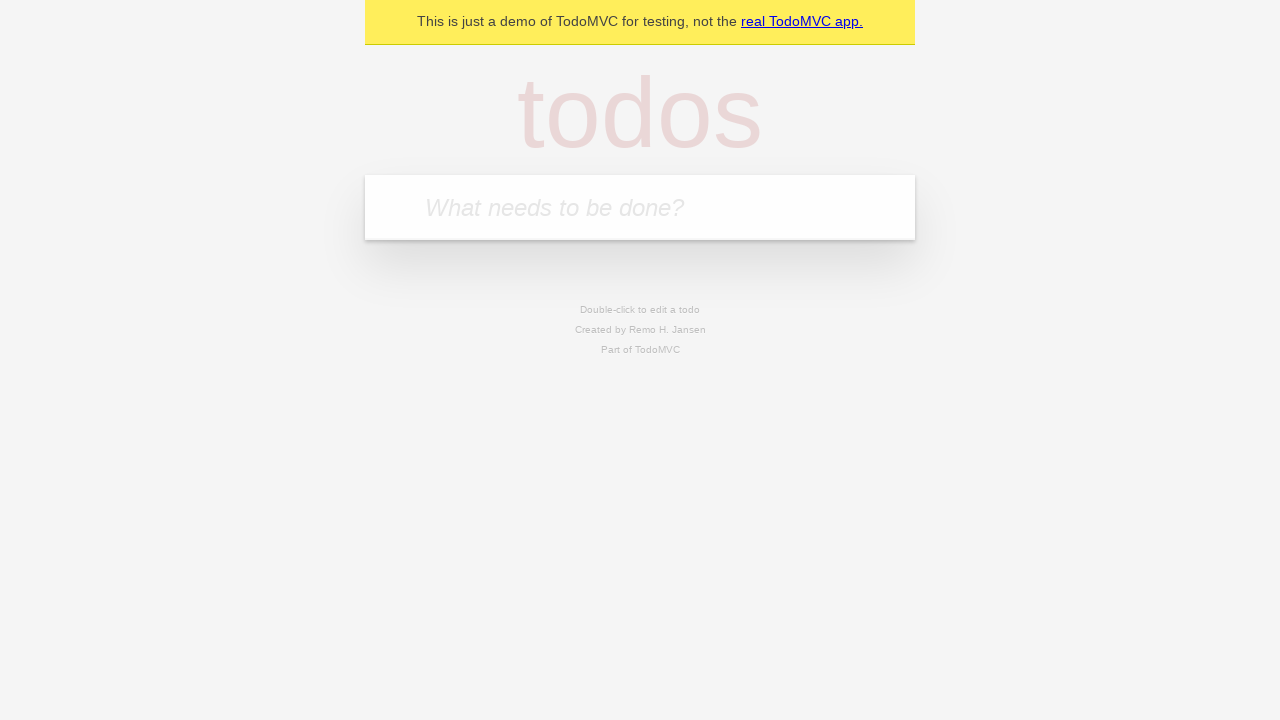

Filled todo input with 'buy some cheese' on internal:attr=[placeholder="What needs to be done?"i]
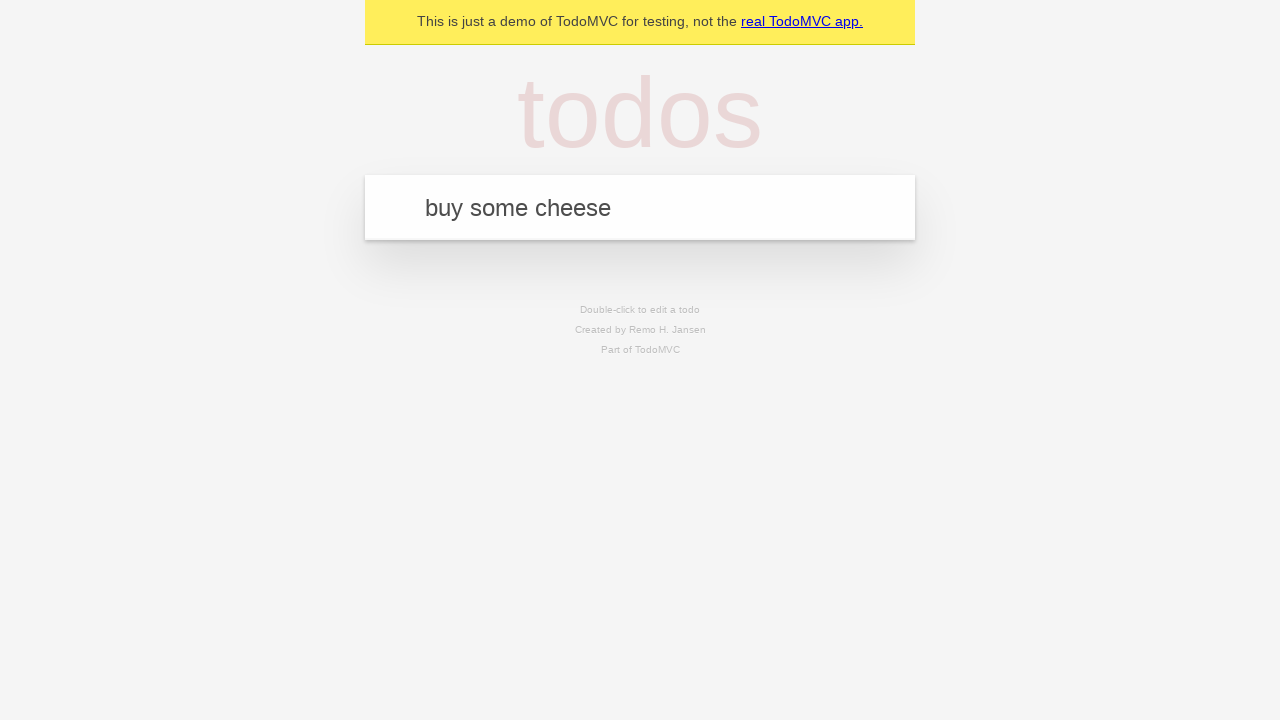

Pressed Enter to create todo 'buy some cheese' on internal:attr=[placeholder="What needs to be done?"i]
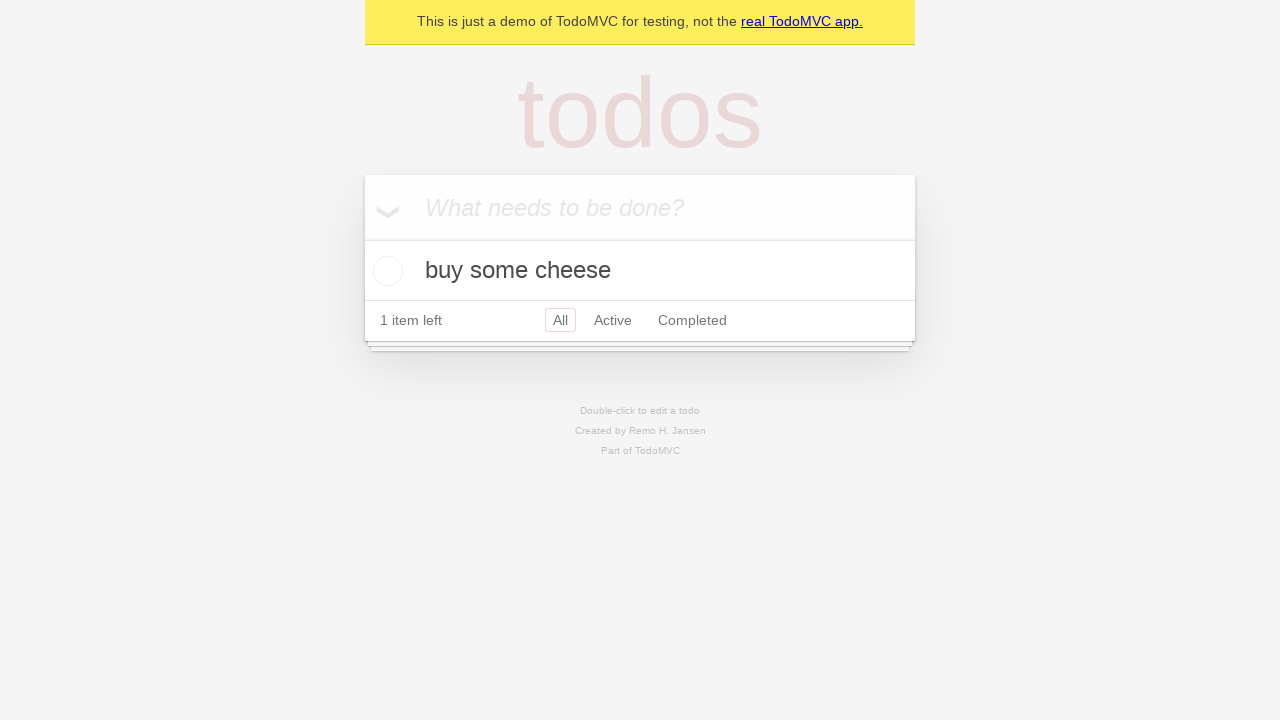

Filled todo input with 'feed the cat' on internal:attr=[placeholder="What needs to be done?"i]
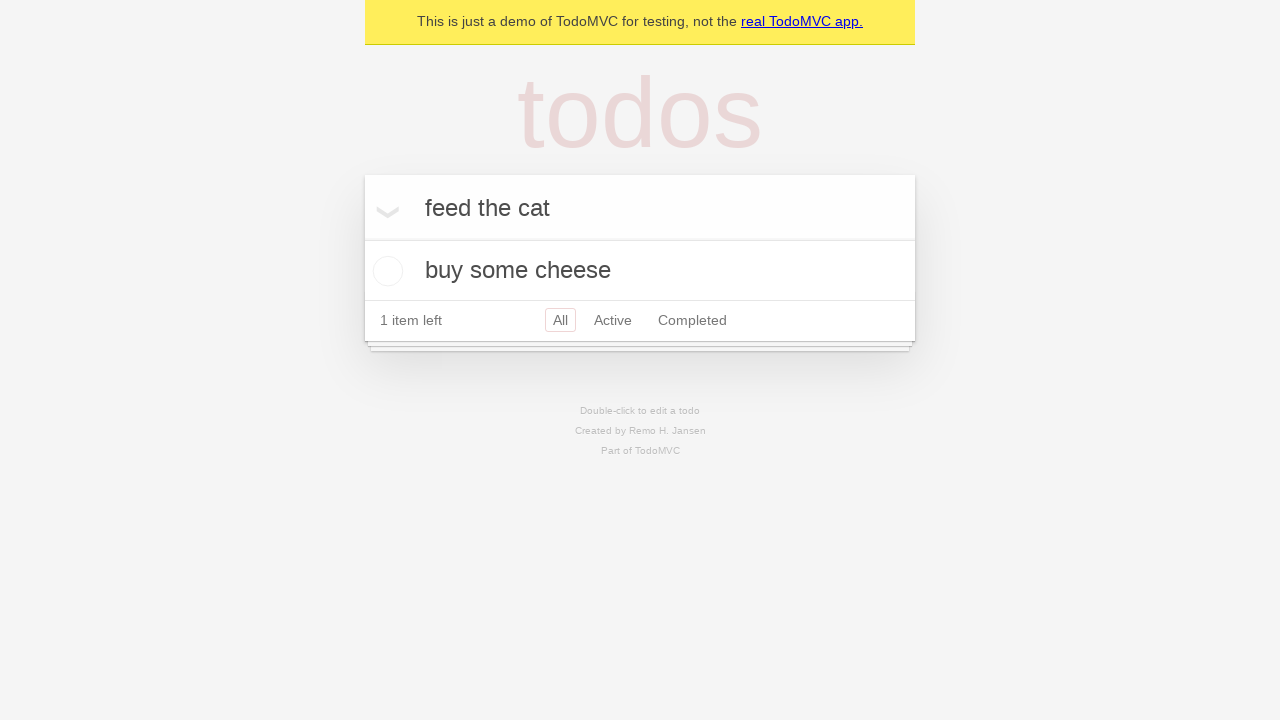

Pressed Enter to create todo 'feed the cat' on internal:attr=[placeholder="What needs to be done?"i]
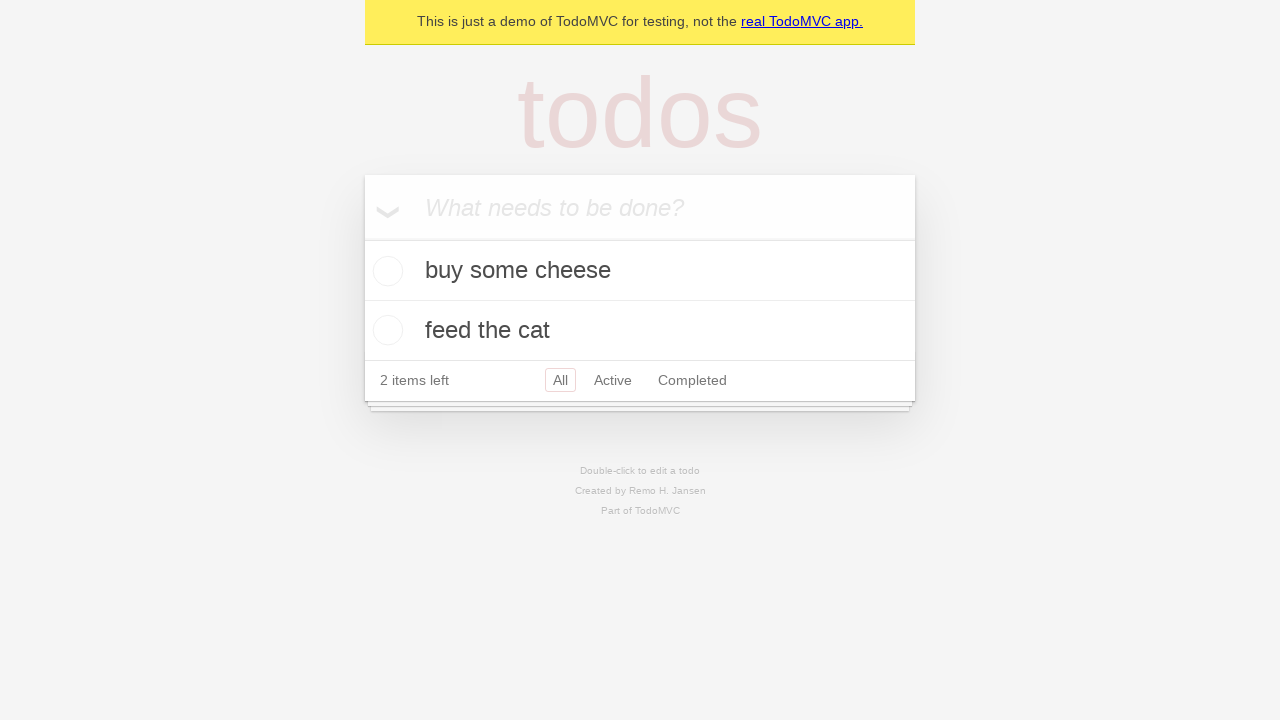

Filled todo input with 'book a doctors appointment' on internal:attr=[placeholder="What needs to be done?"i]
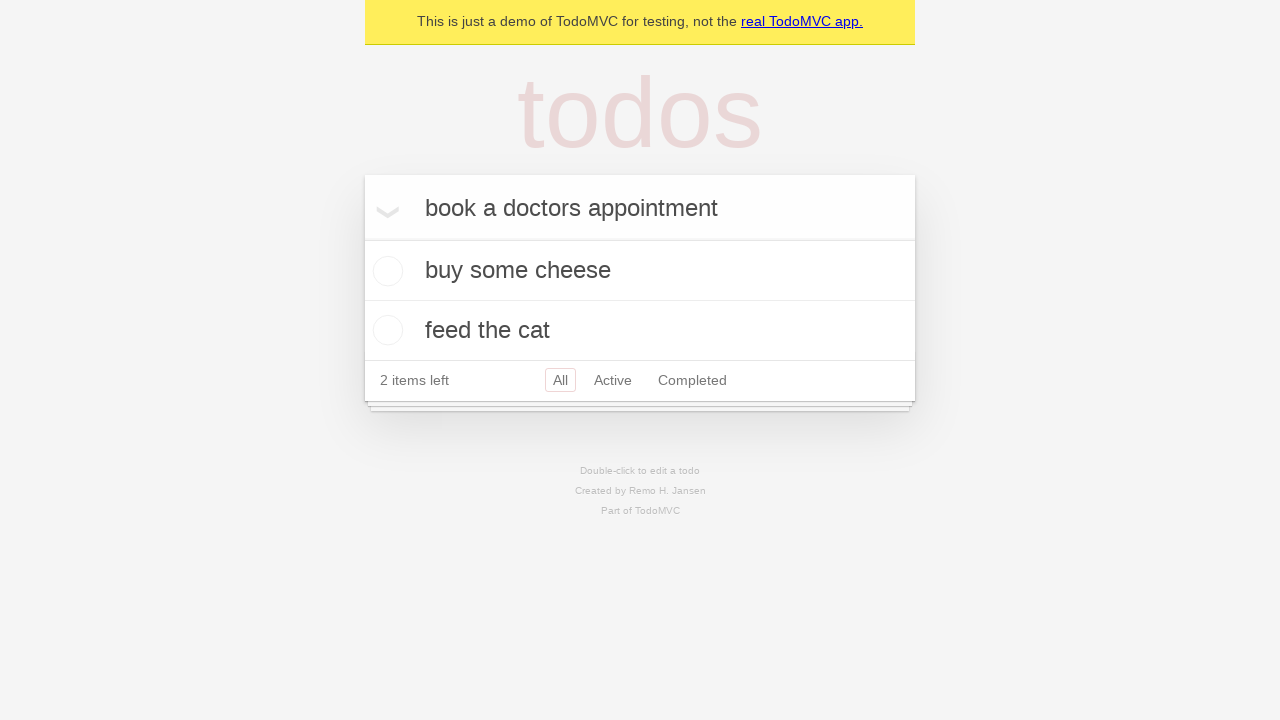

Pressed Enter to create todo 'book a doctors appointment' on internal:attr=[placeholder="What needs to be done?"i]
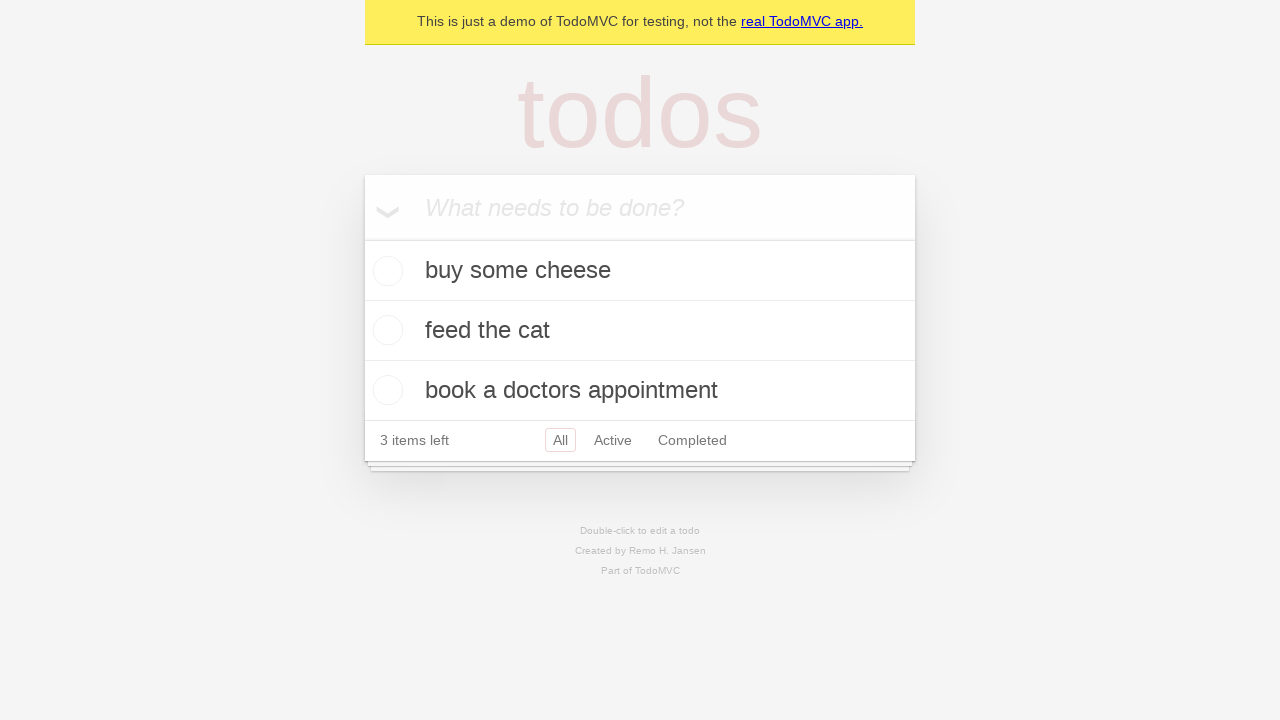

Checked toggle all checkbox to mark all items as complete at (362, 238) on internal:label="Mark all as complete"i
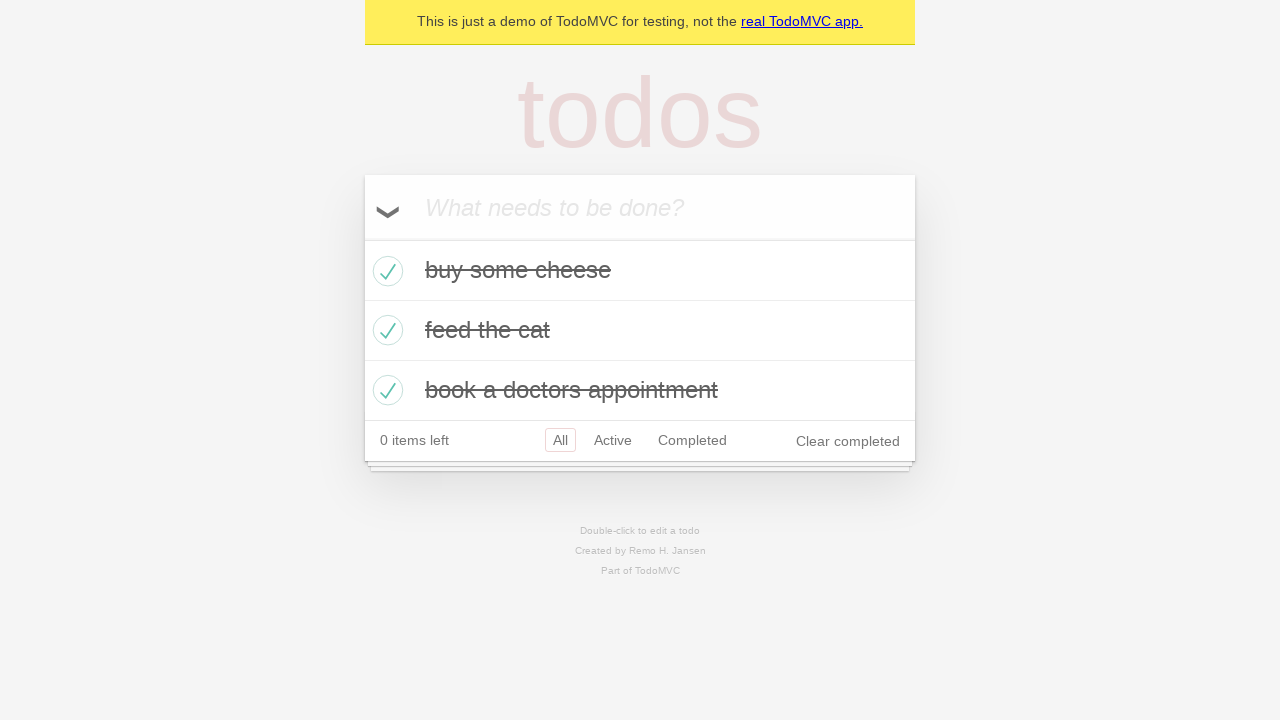

Unchecked toggle all checkbox to clear complete state of all items at (362, 238) on internal:label="Mark all as complete"i
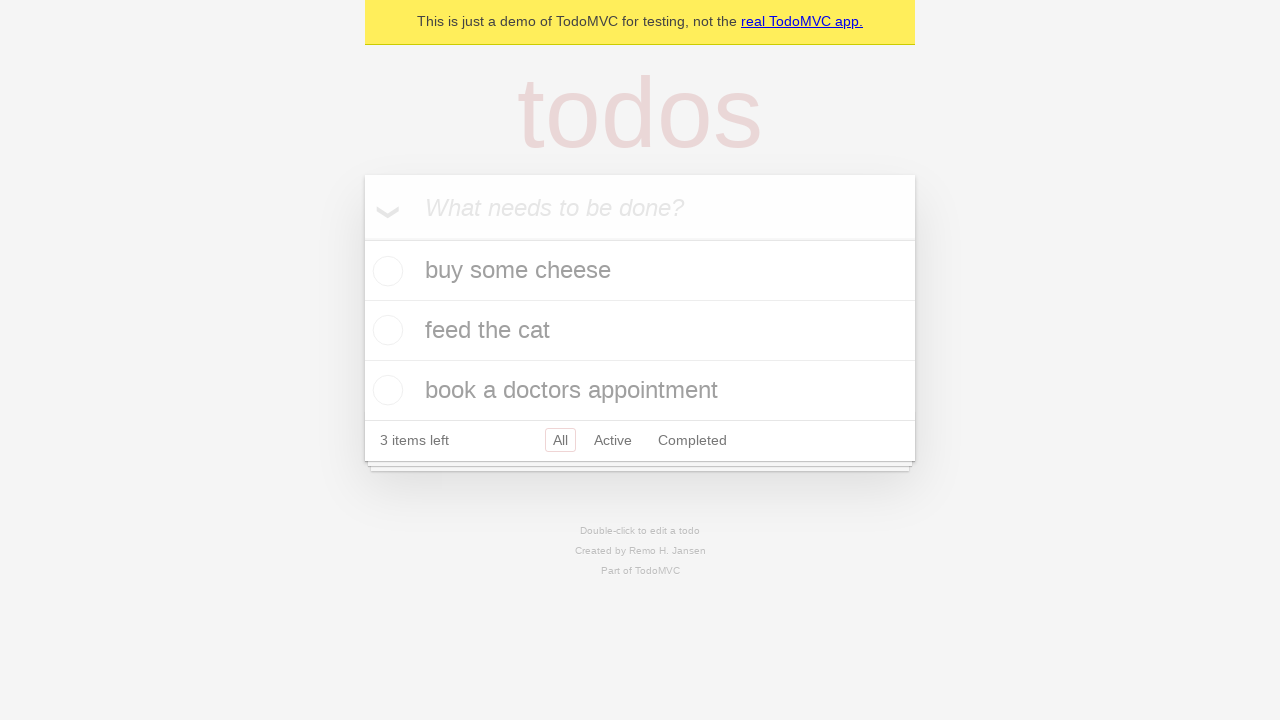

Waited for todo items to update after toggling complete state
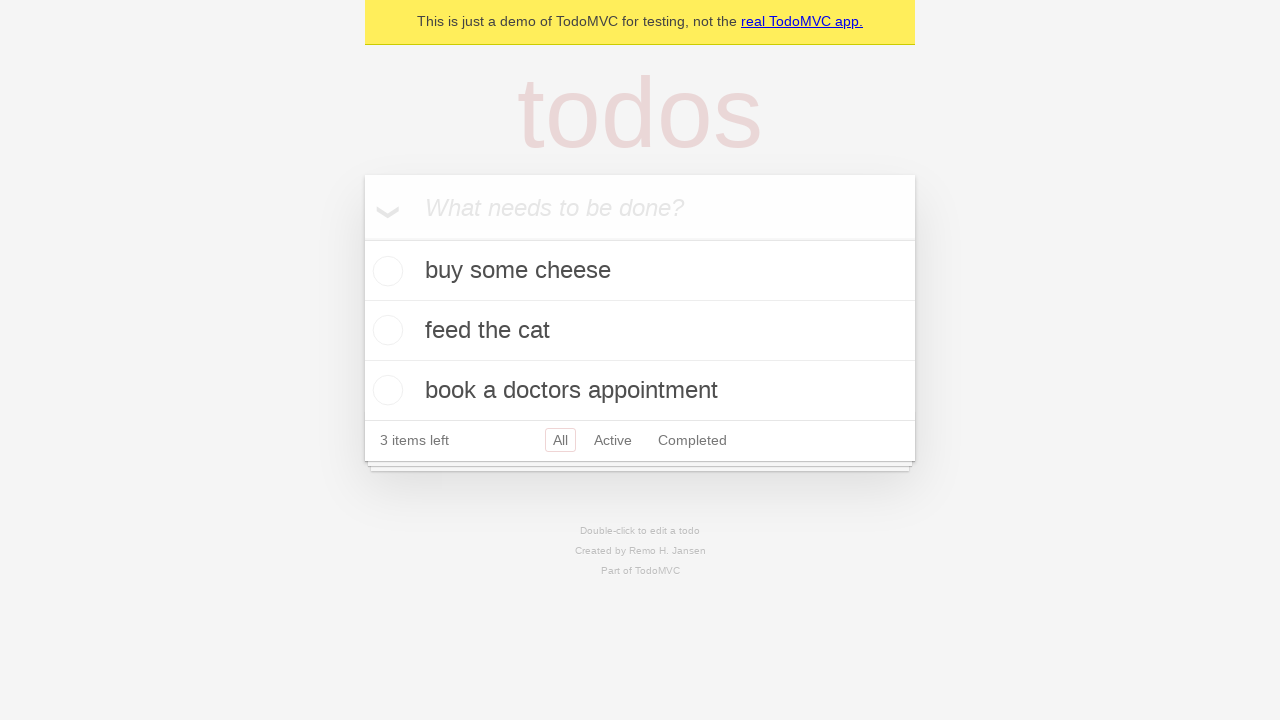

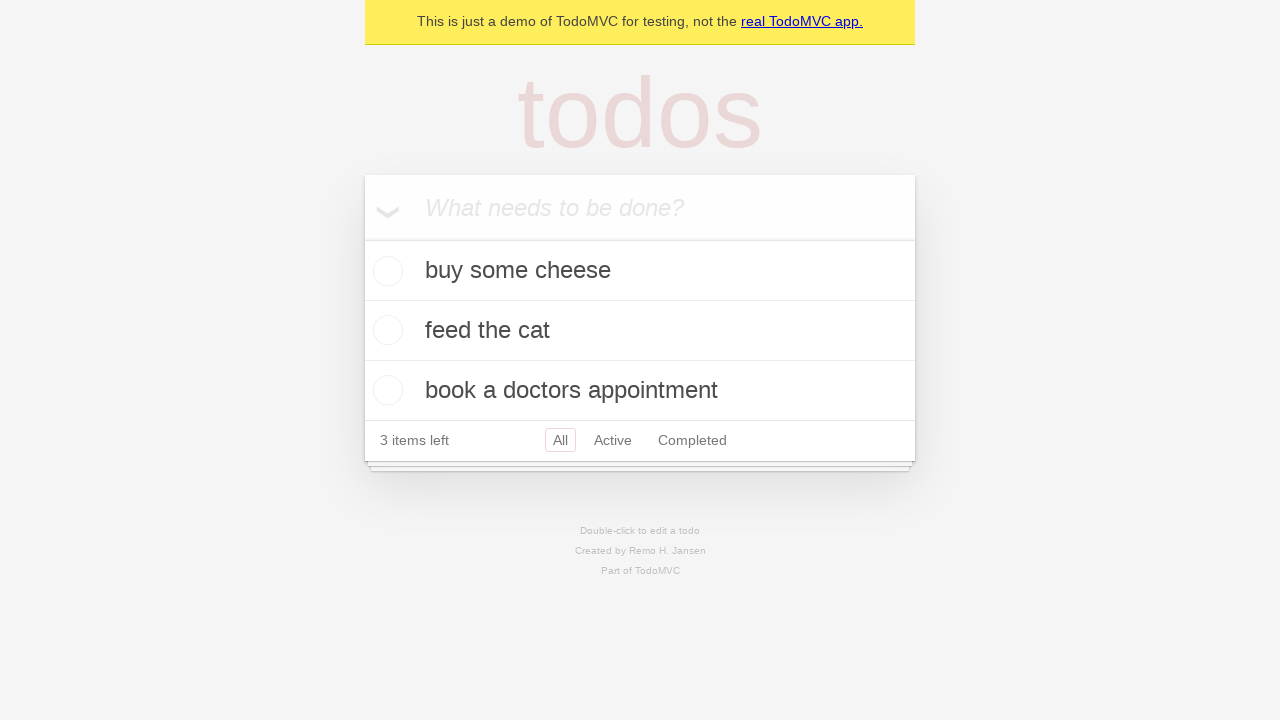